Tests checkbox functionality by clicking on a checkbox and verifying it becomes selected

Starting URL: https://the-internet.herokuapp.com

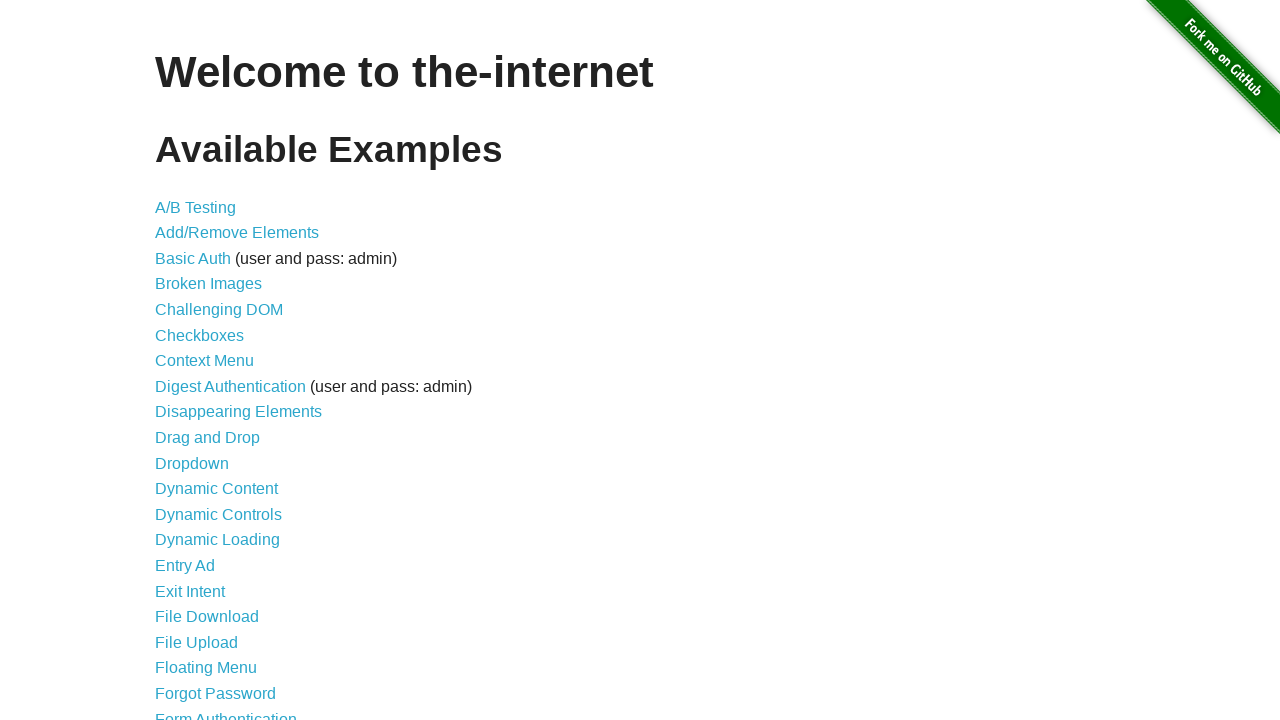

Clicked on Checkboxes link at (200, 335) on text=Checkboxes
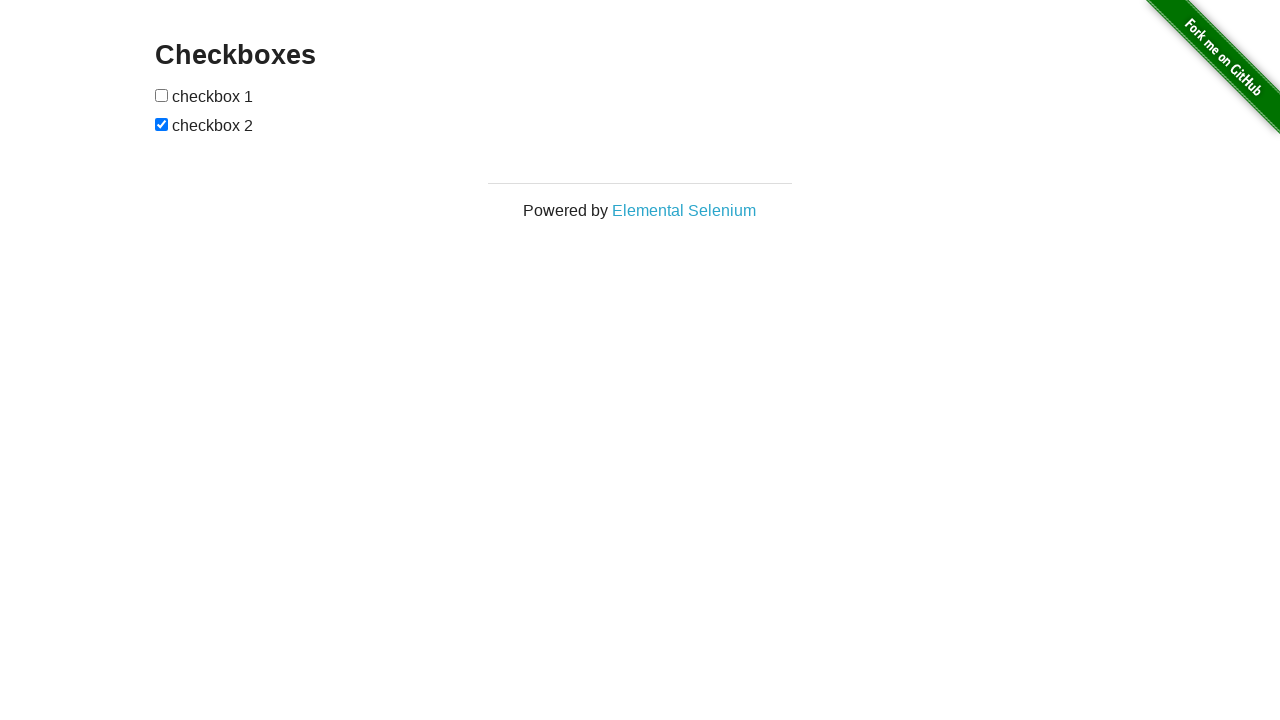

Clicked on the first checkbox at (162, 95) on #checkboxes input:first-child
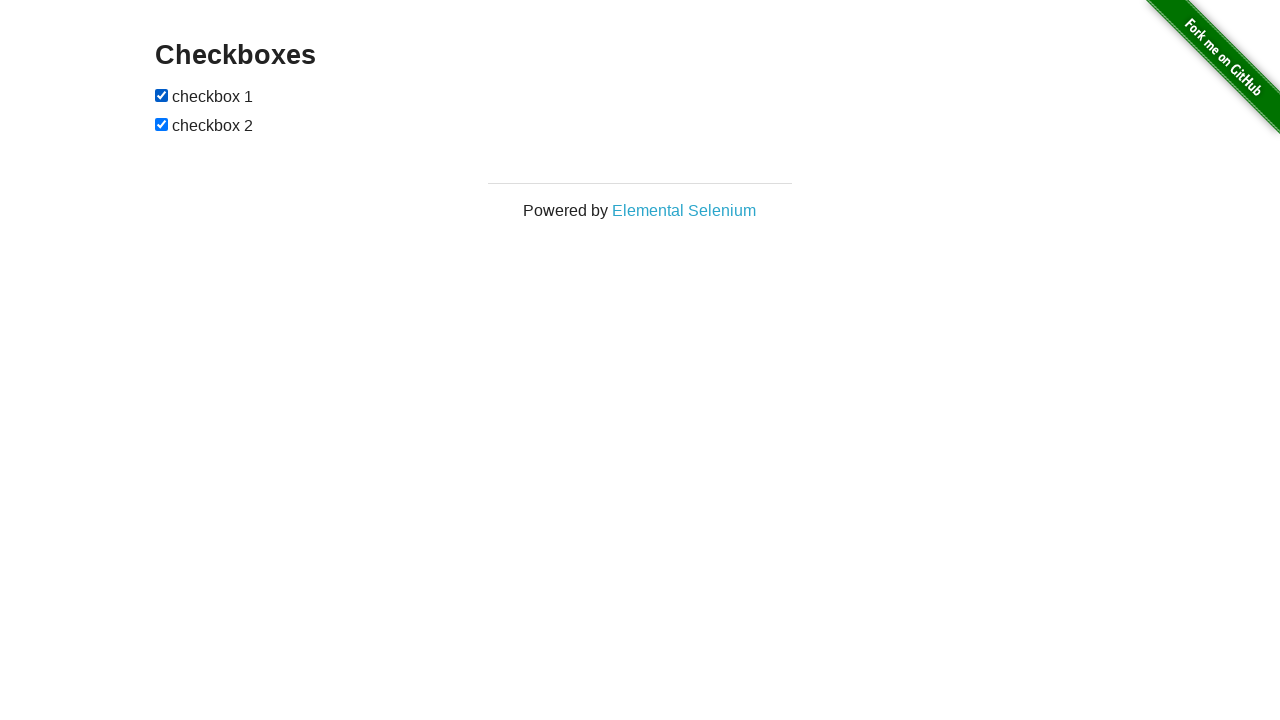

Verified that the first checkbox is selected
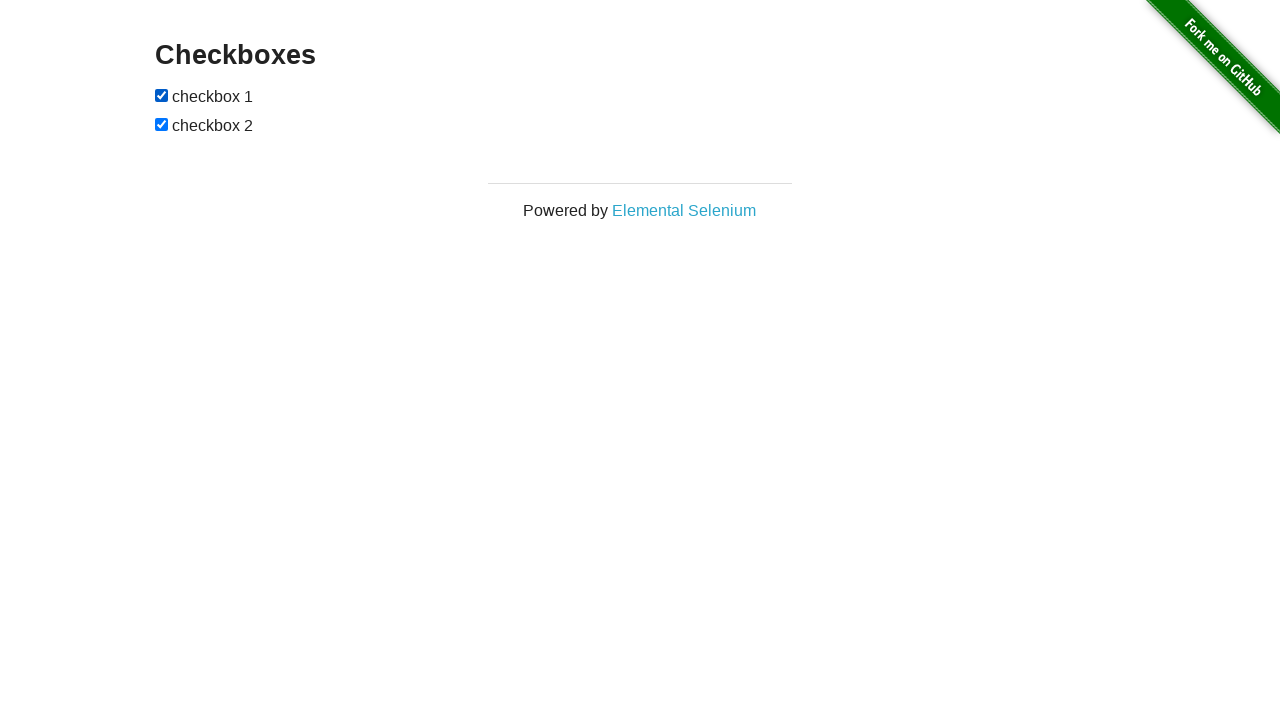

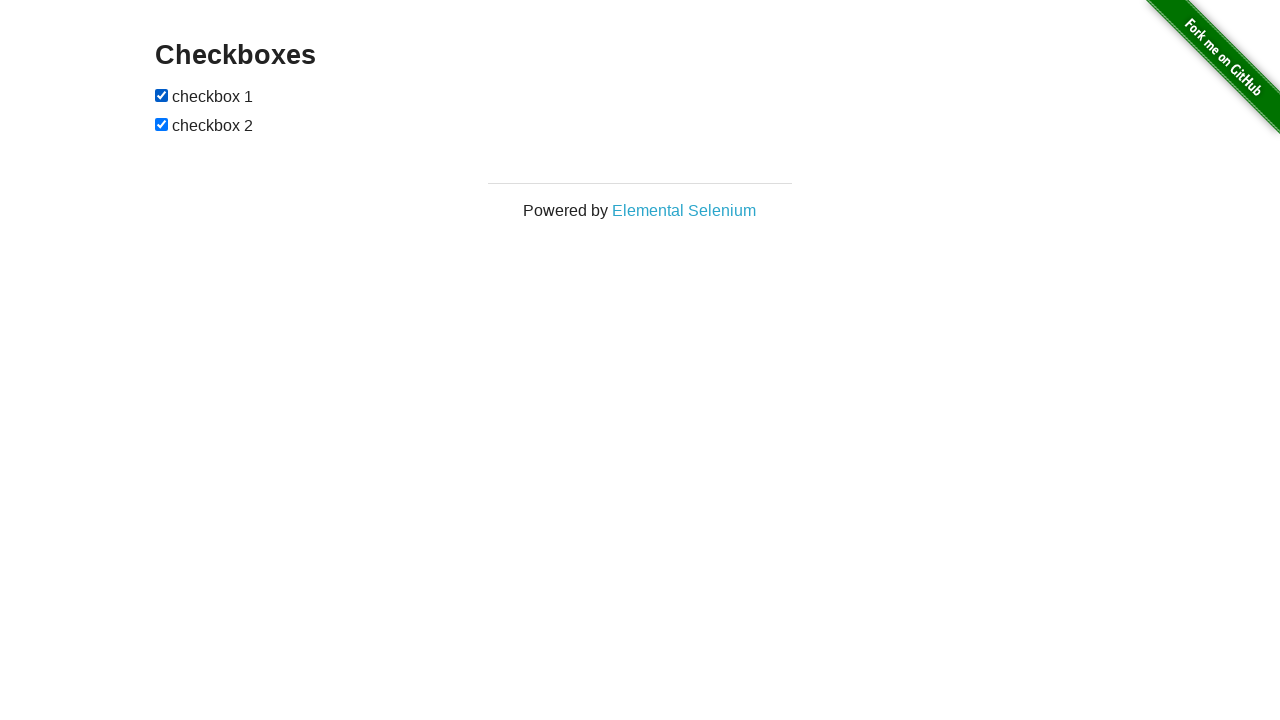